Tests navigation on Playwright documentation site by clicking "Get started" link and verifying the Installation heading appears

Starting URL: https://playwright.dev/

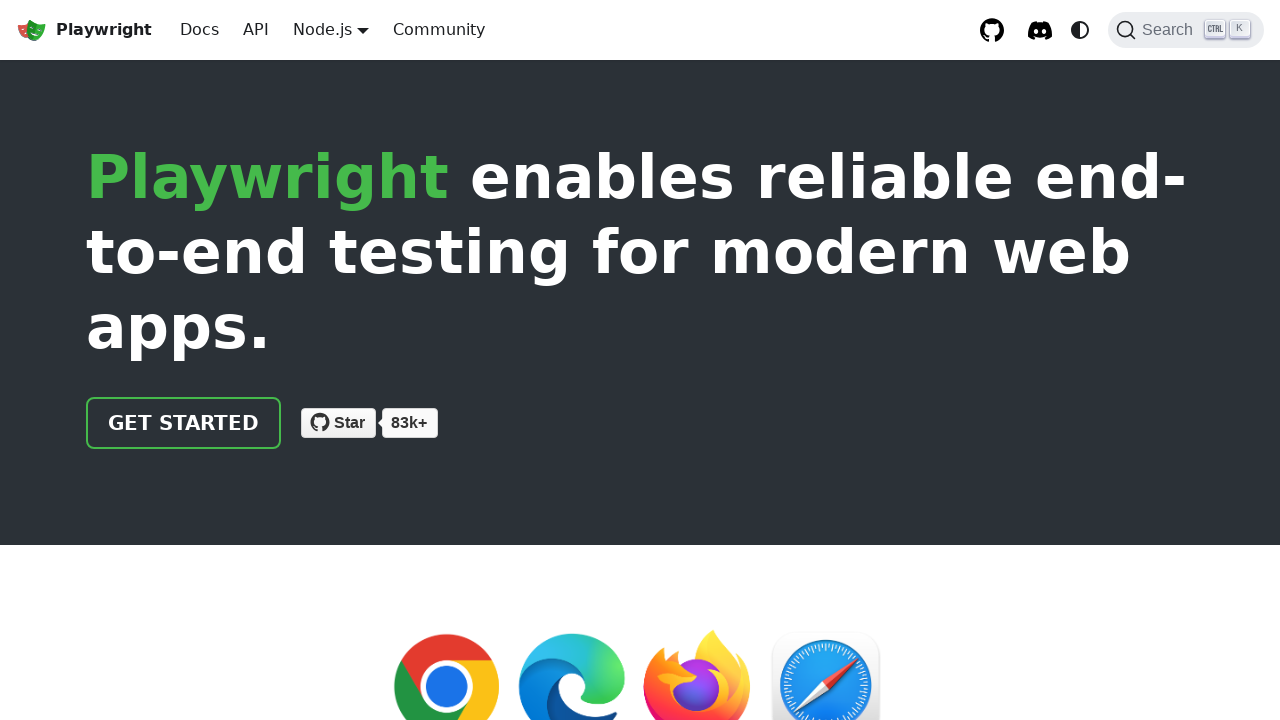

Clicked 'Get started' link on Playwright documentation homepage at (184, 423) on internal:role=link[name="Get started"i]
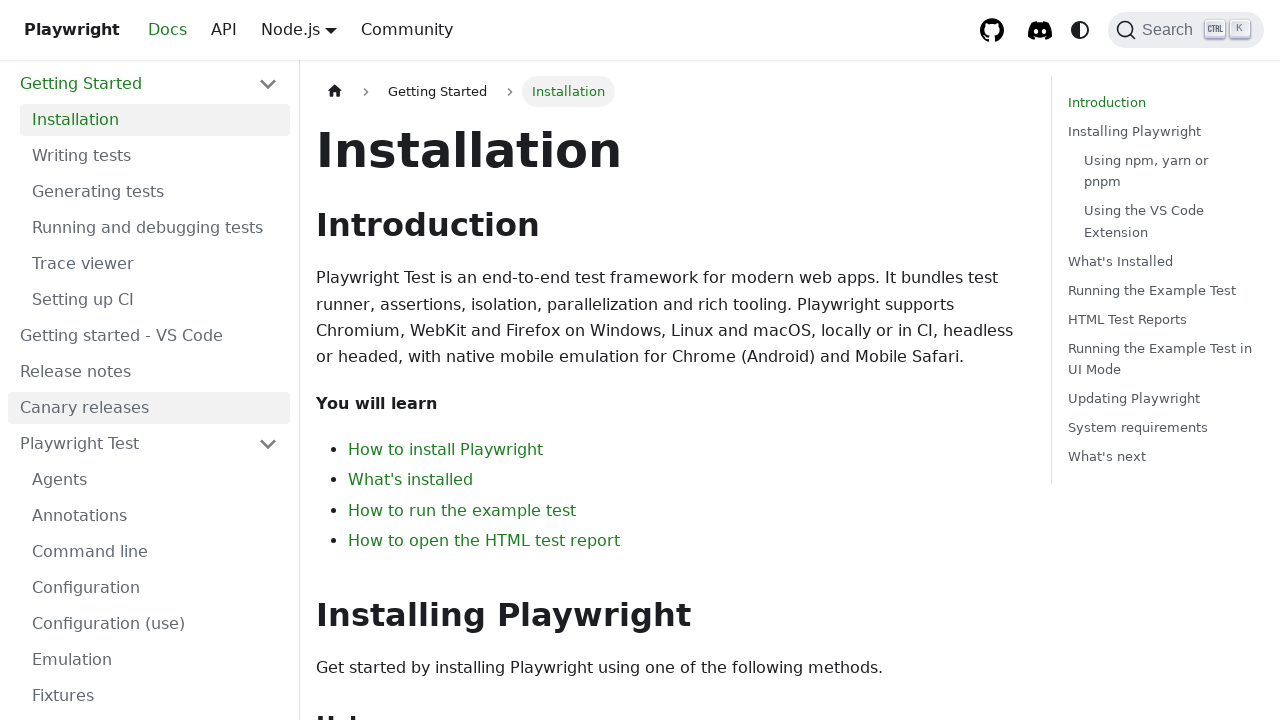

Installation heading appeared on page
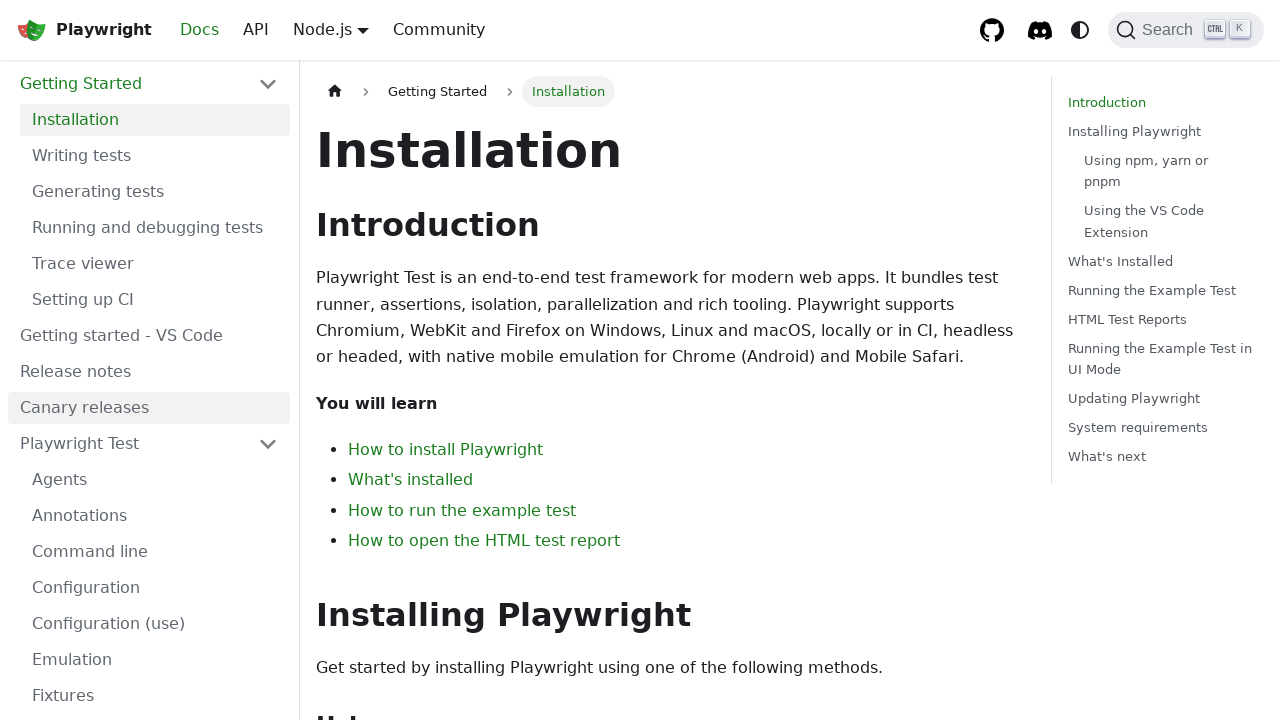

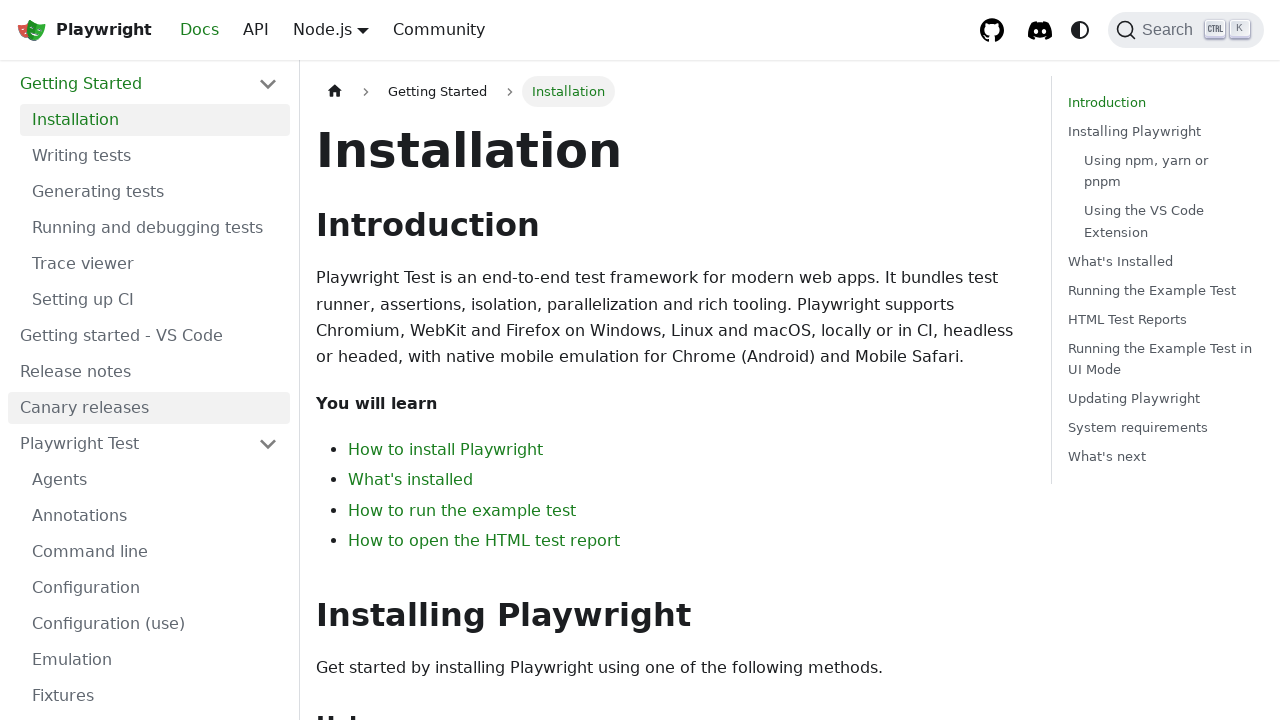